Tests clicking a primary button on the Class Attribute challenge page of the UI Testing Playground, which tests the ability to find elements by class attribute.

Starting URL: http://uitestingplayground.com/classattr

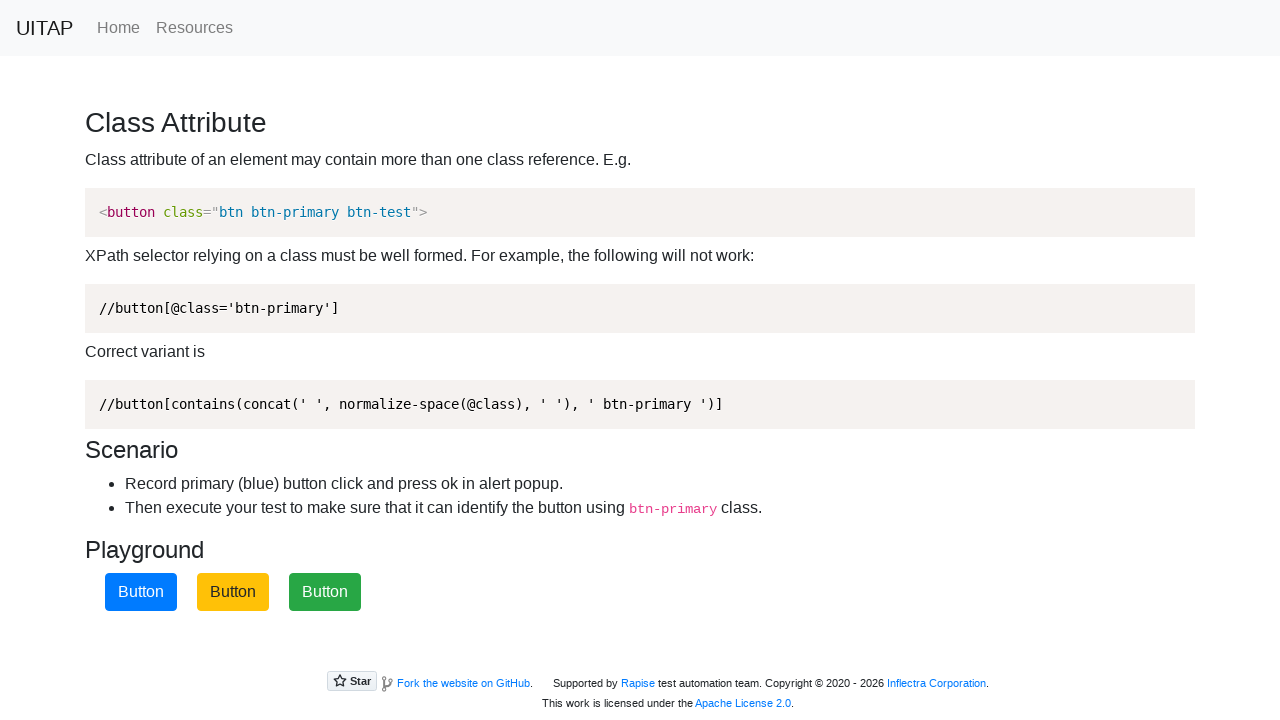

Clicked the primary button on the Class Attribute challenge page at (141, 592) on button.btn-primary
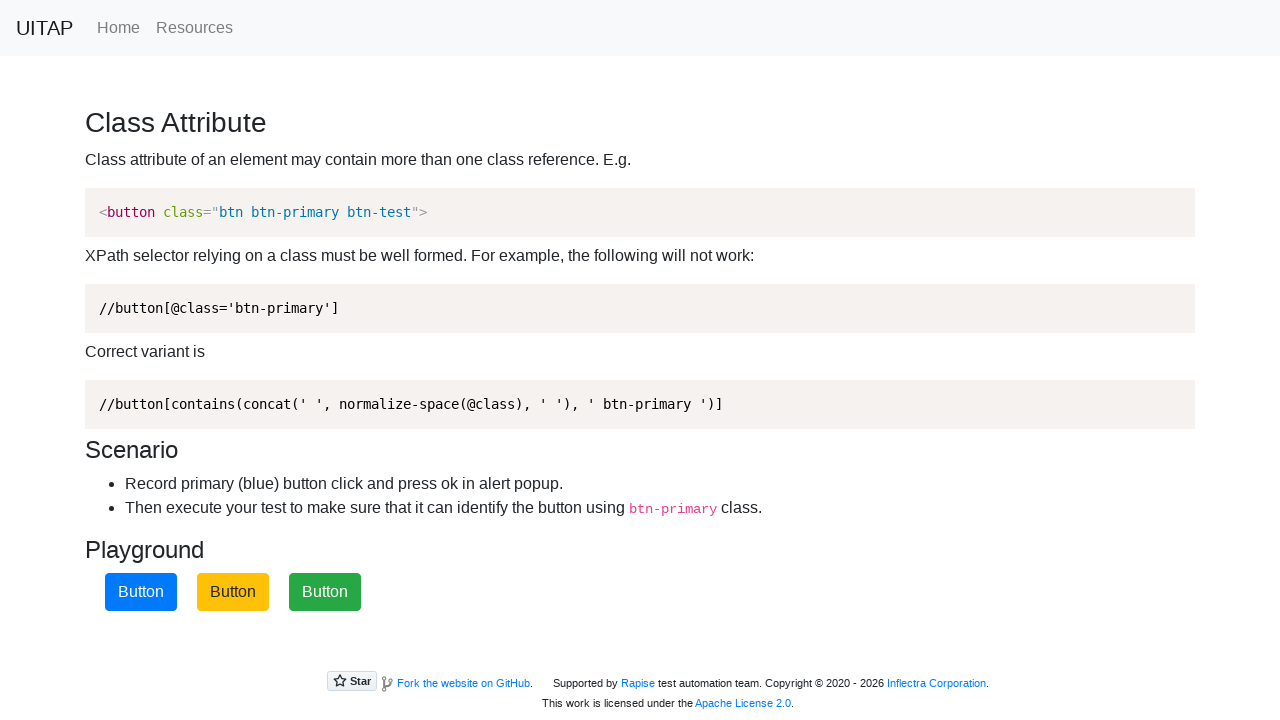

Set up dialog handler to accept alerts
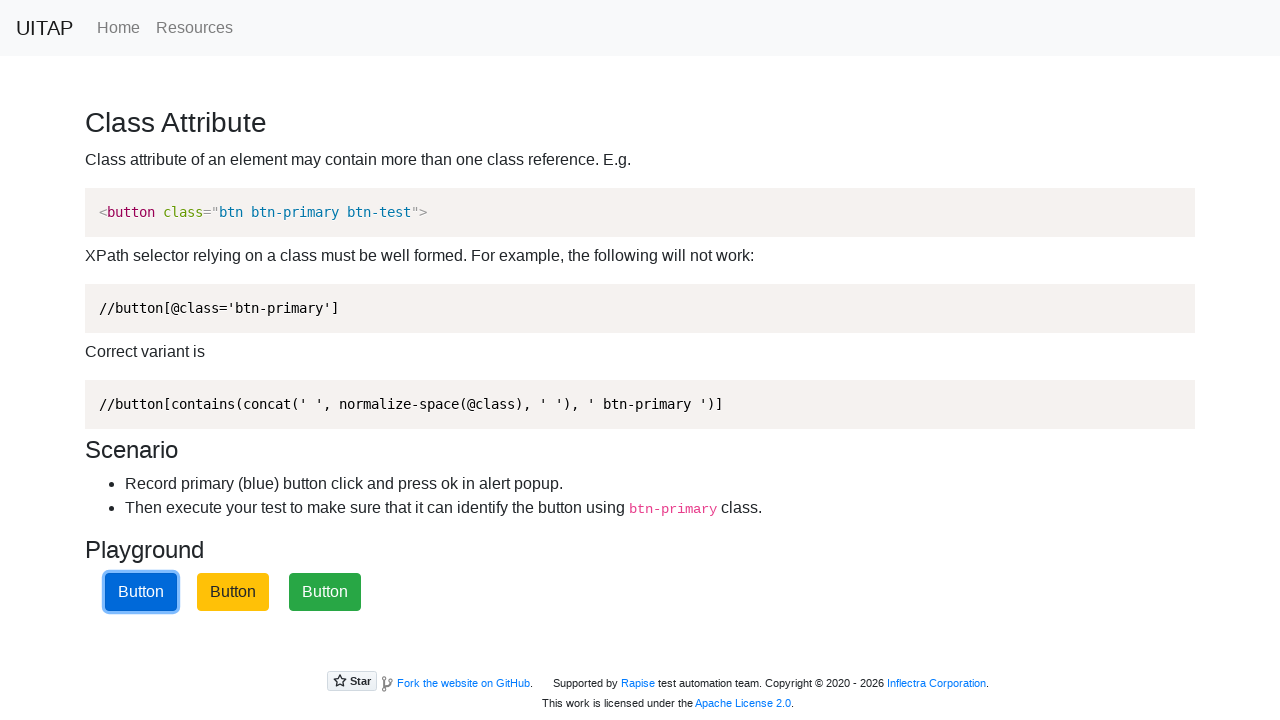

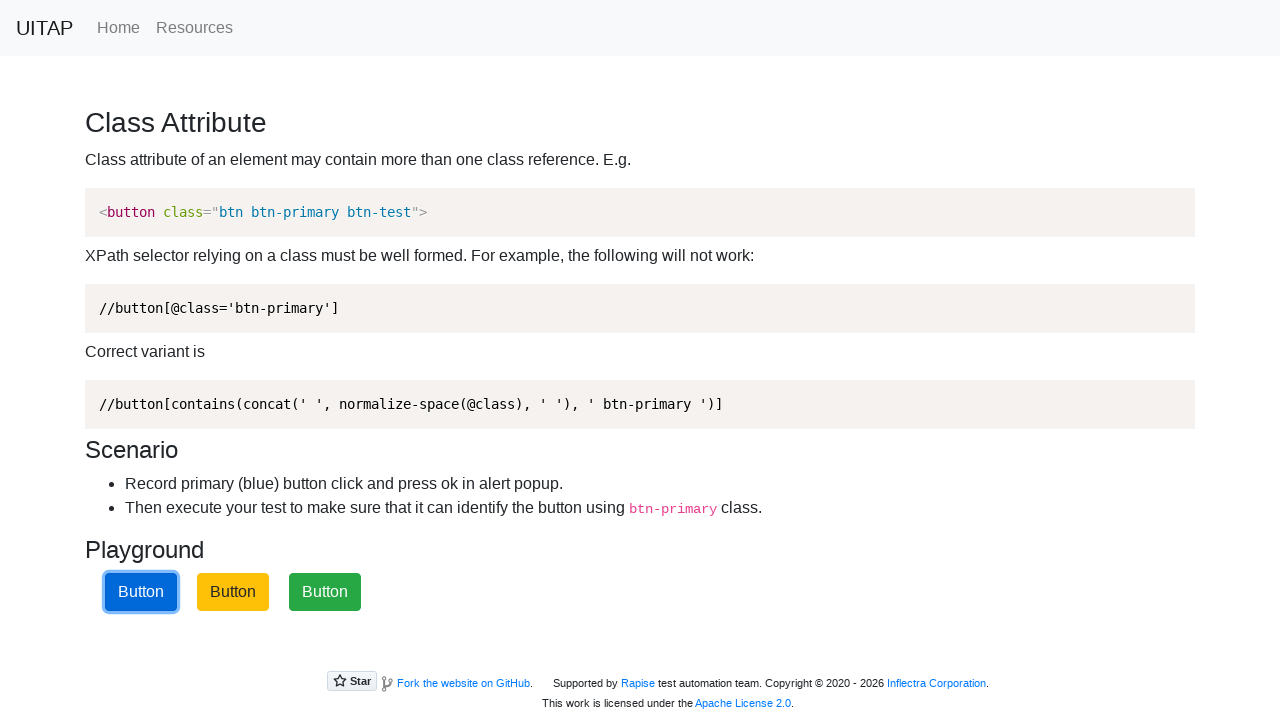